Tests the search functionality on python.org by entering "pycon" as a search query and submitting the form

Starting URL: https://www.python.org

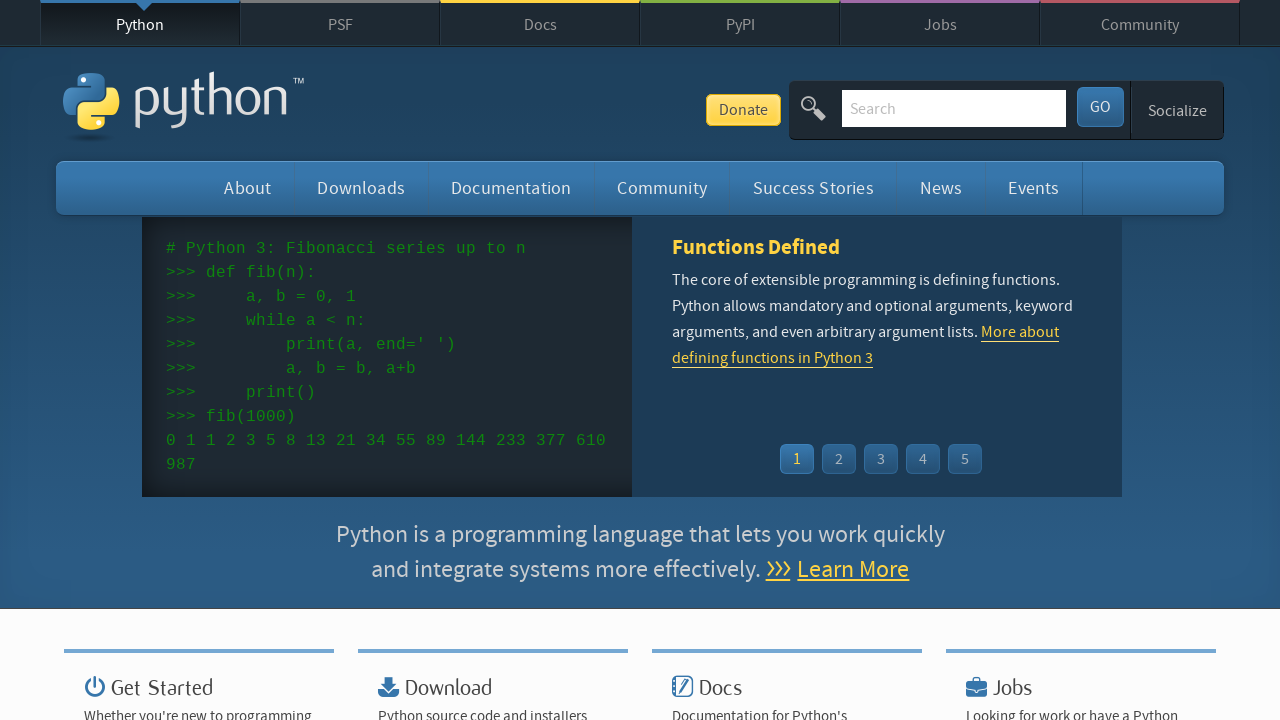

Filled search box with 'pycon' query on input[name='q']
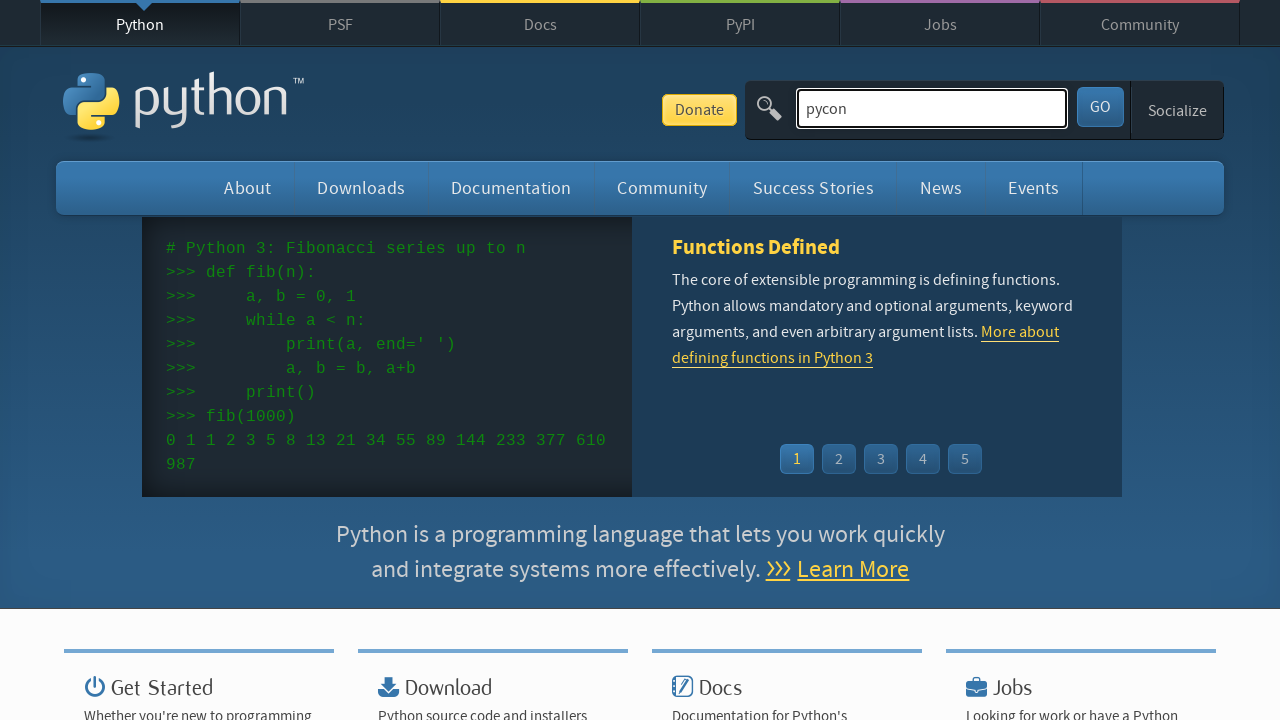

Pressed Enter to submit search form on input[name='q']
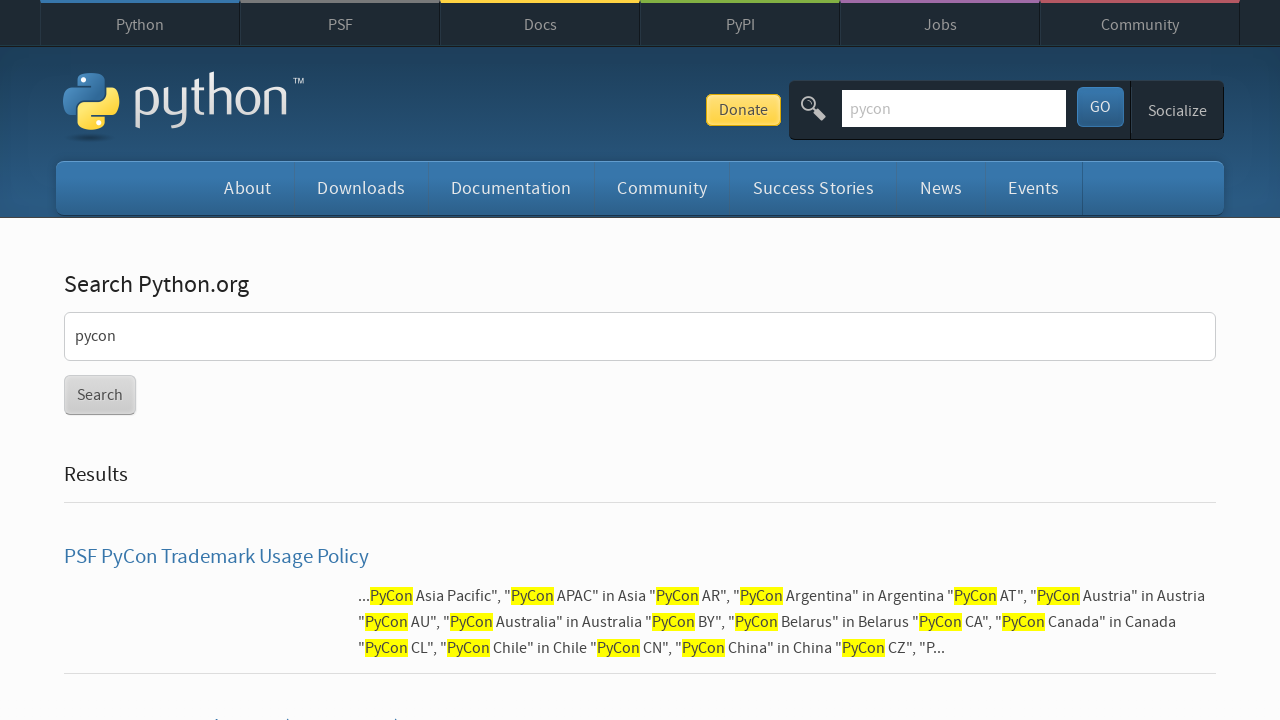

Search results page loaded and network idle
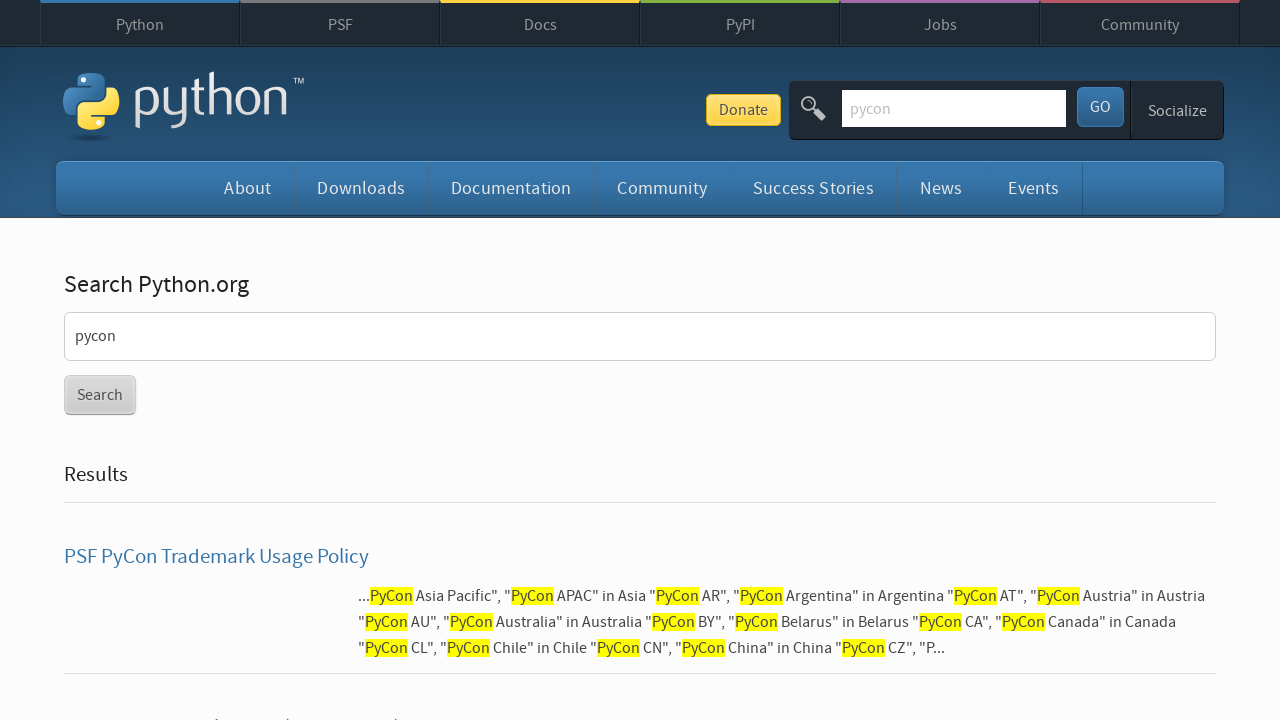

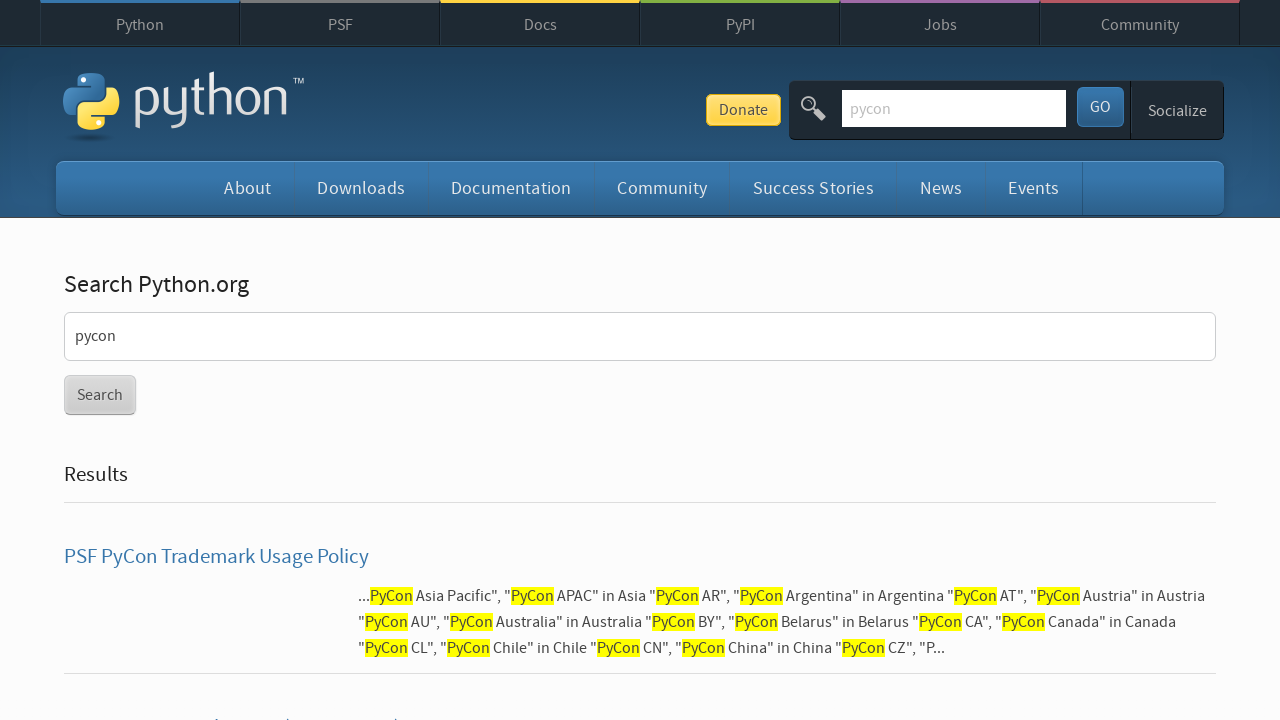